Tests a sample todo application by clicking on the first two list items to mark them complete, then adding a new todo item with custom text.

Starting URL: https://lambdatest.github.io/sample-todo-app/

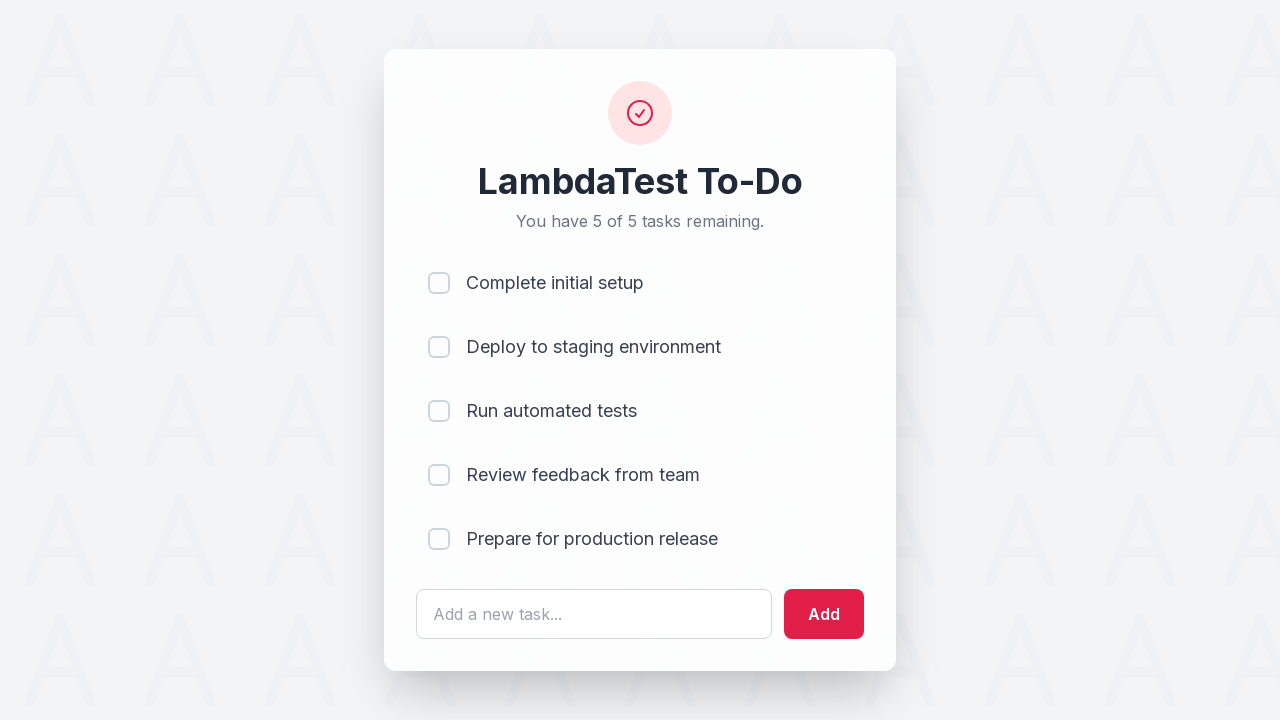

Clicked first list item to mark it complete at (439, 283) on input[name='li1']
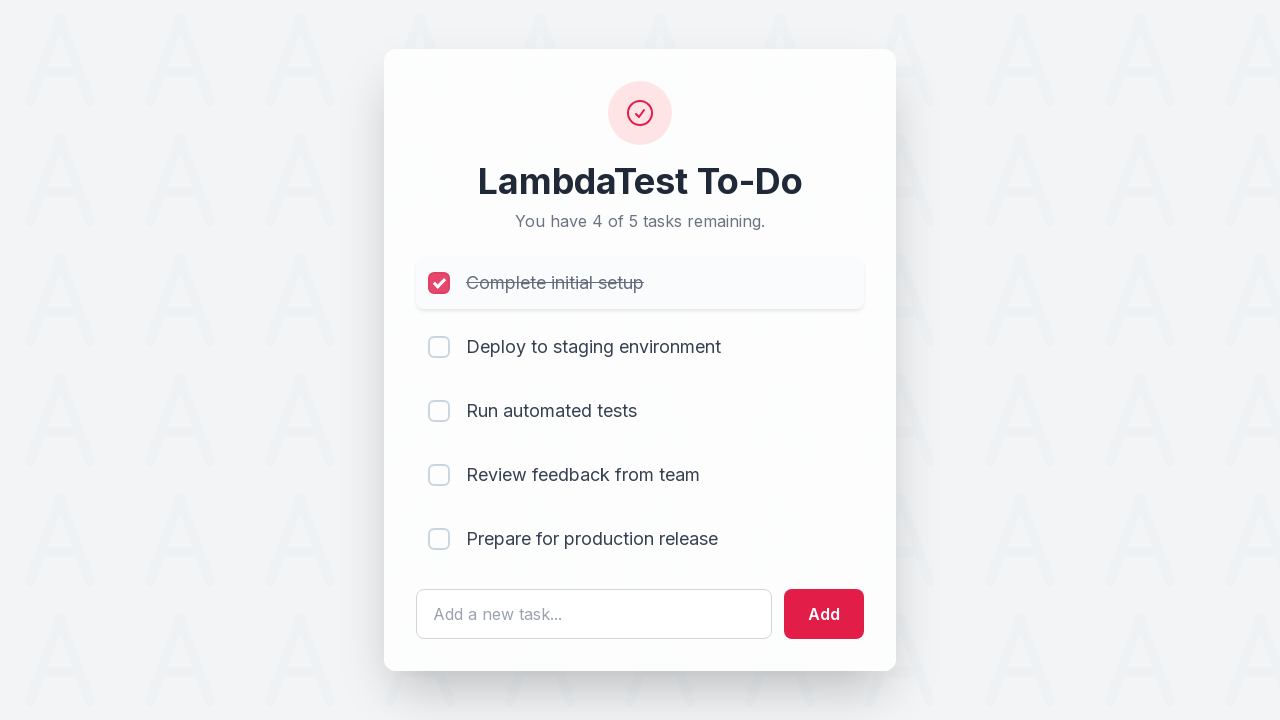

Clicked second list item to mark it complete at (439, 347) on input[name='li2']
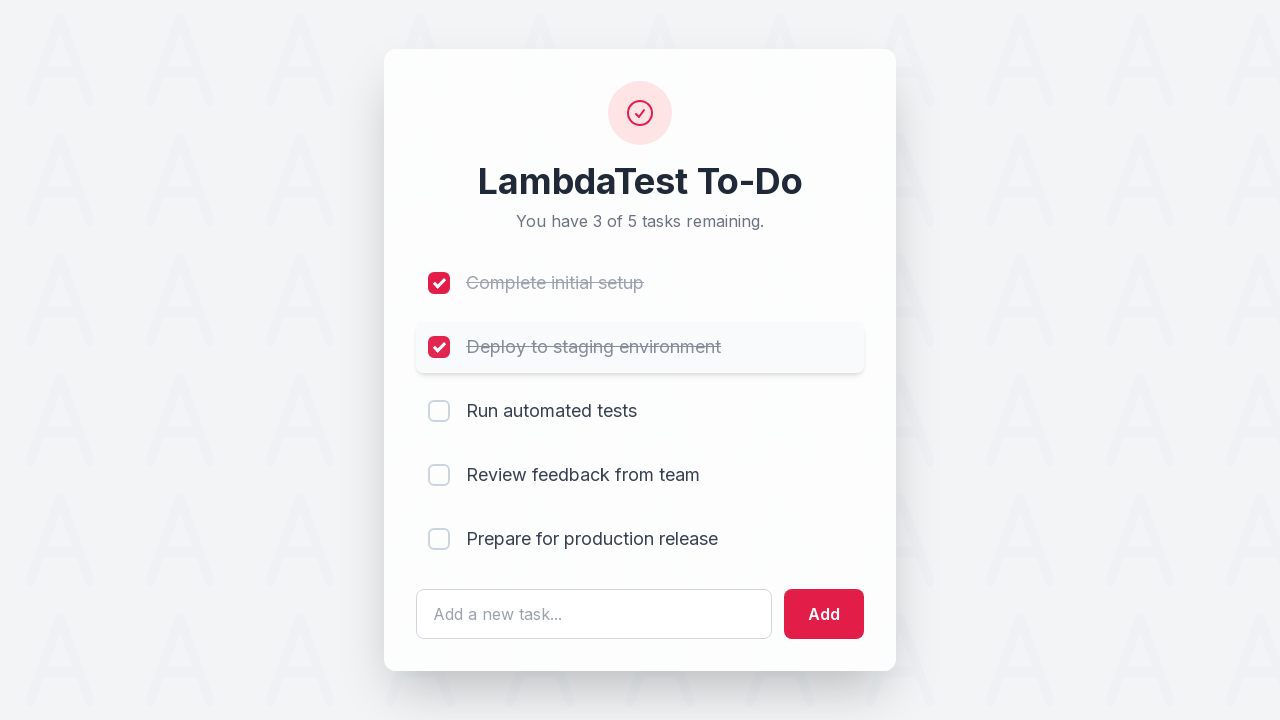

Filled new todo text field with 'Complete Lambdatest Tutorial' on #sampletodotext
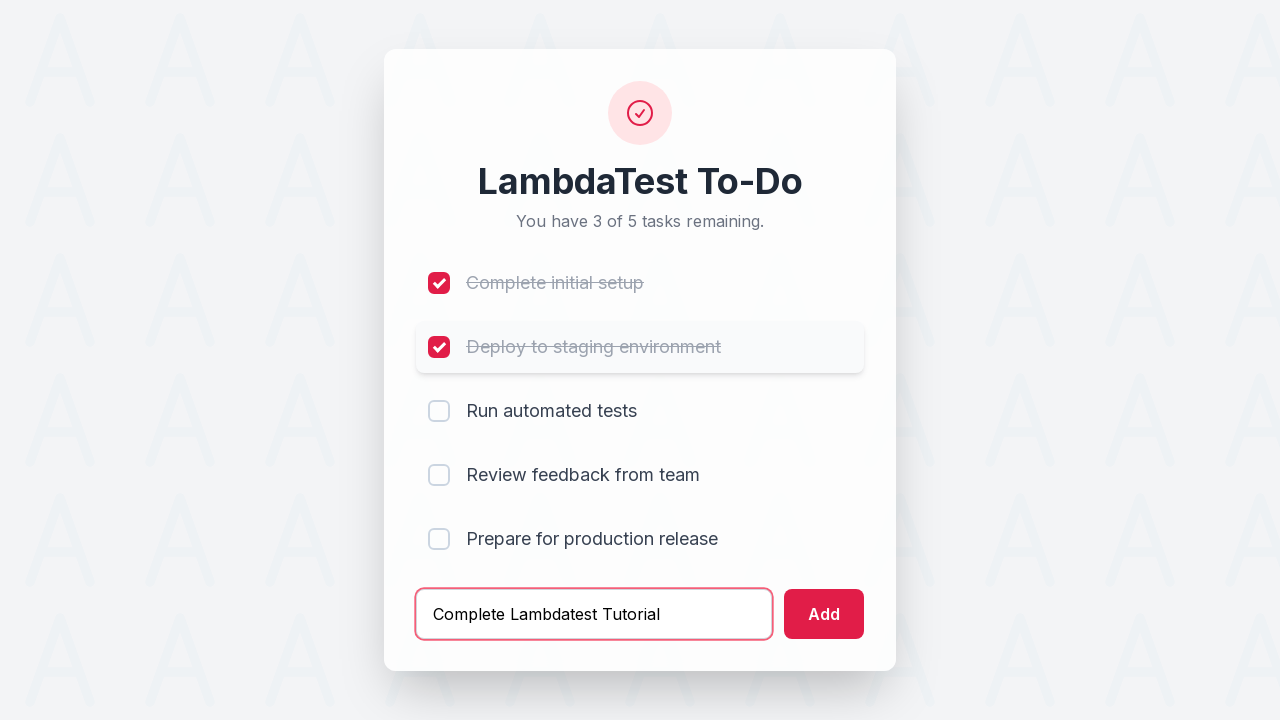

Clicked add button to create new todo item at (824, 614) on #addbutton
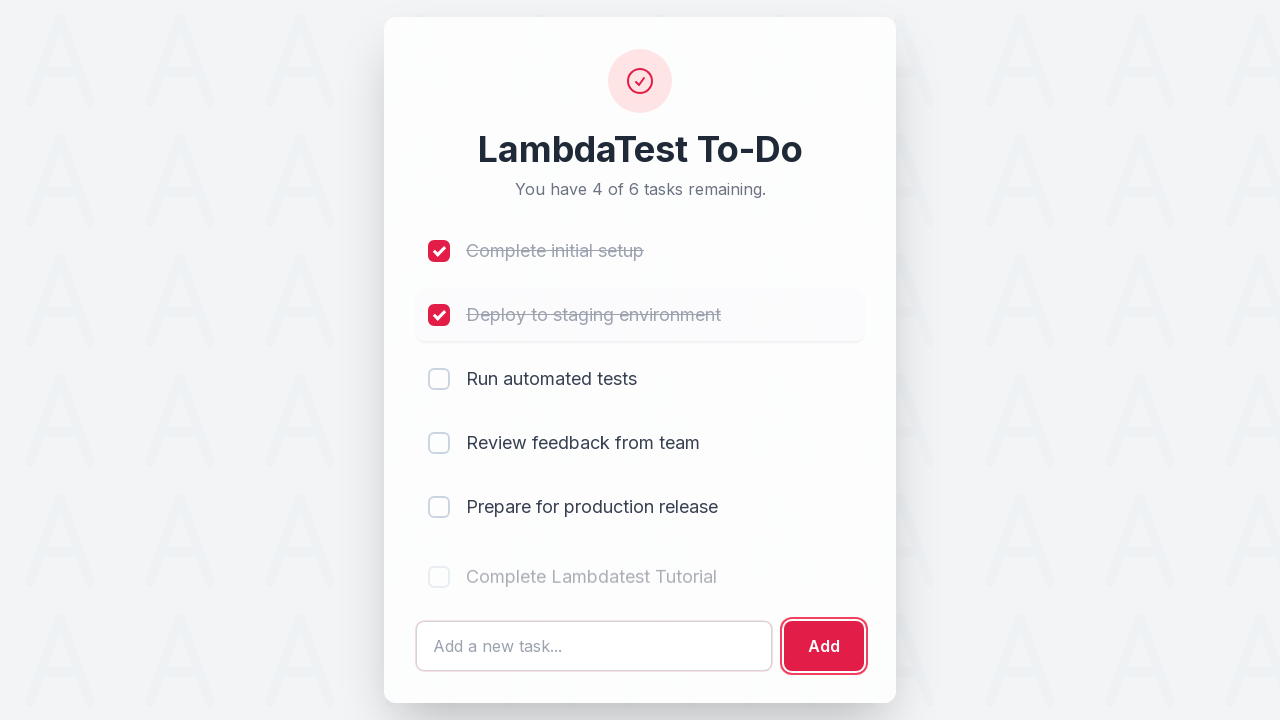

New todo item 'Complete Lambdatest Tutorial' appeared in the list
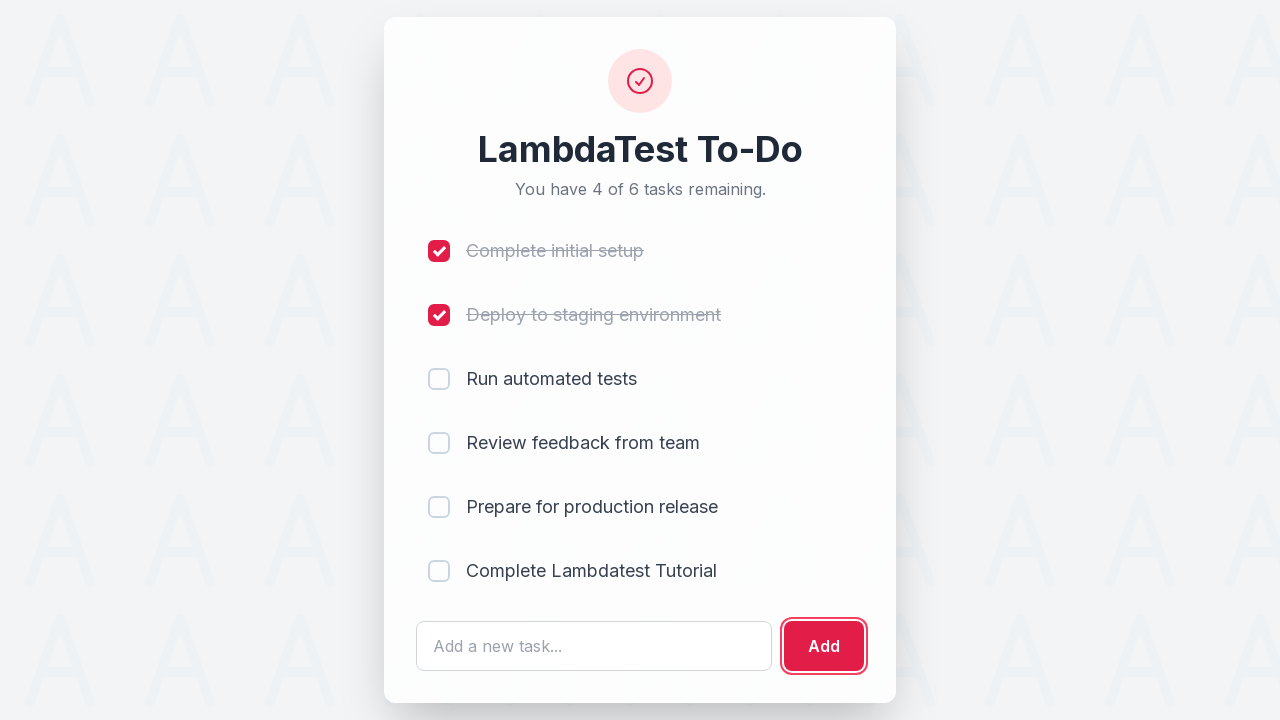

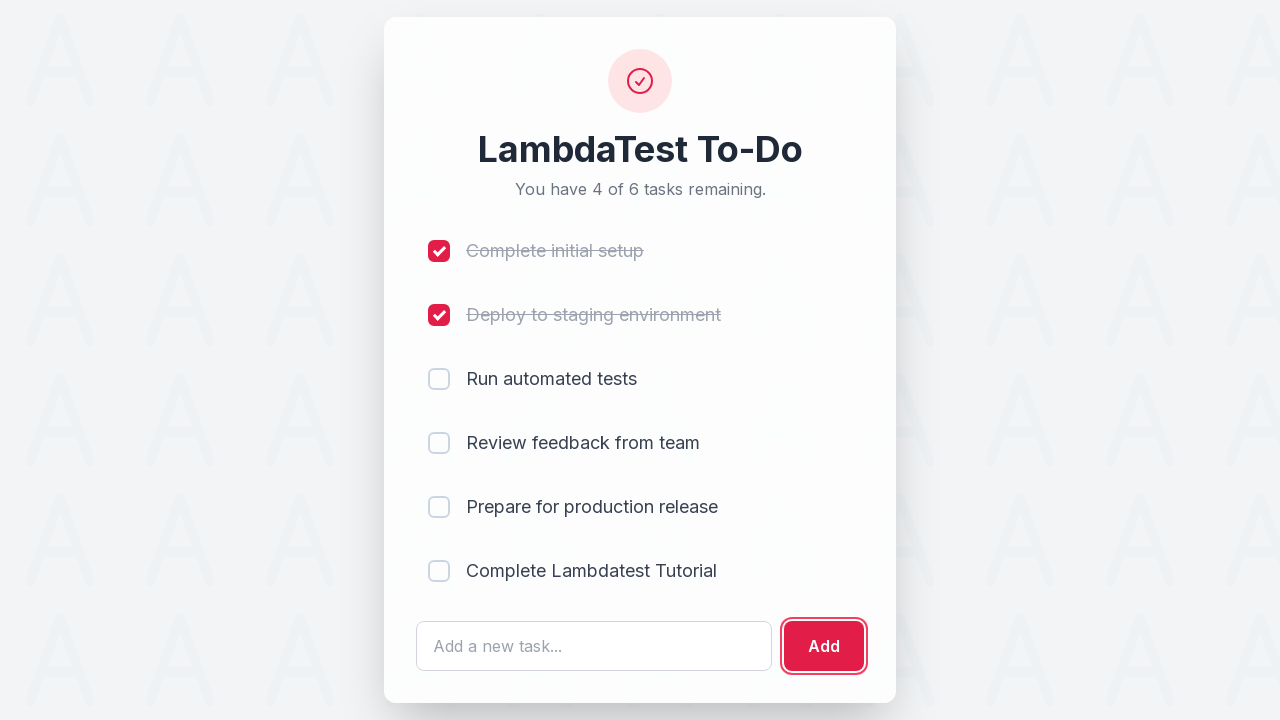